Tests scrolling functionality by scrolling to make the 'Inputs' element visible in the viewport

Starting URL: https://practice.cydeo.com/

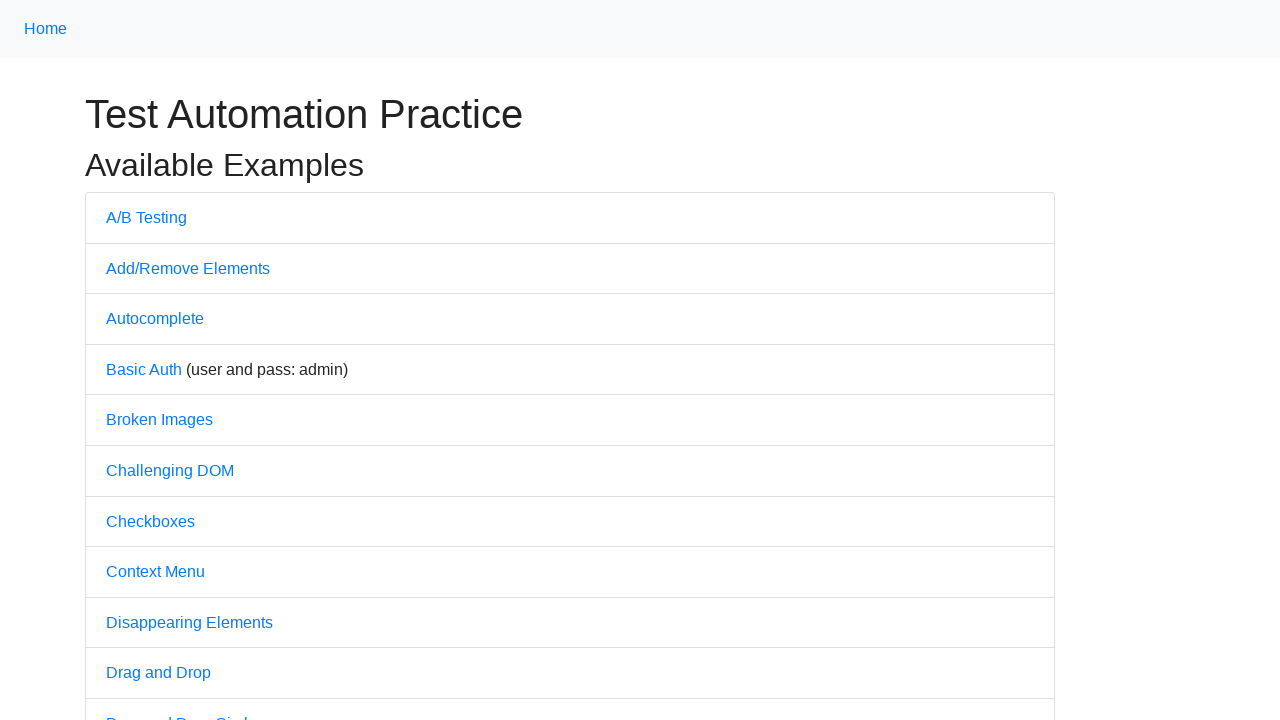

Located the 'Inputs' element on the page
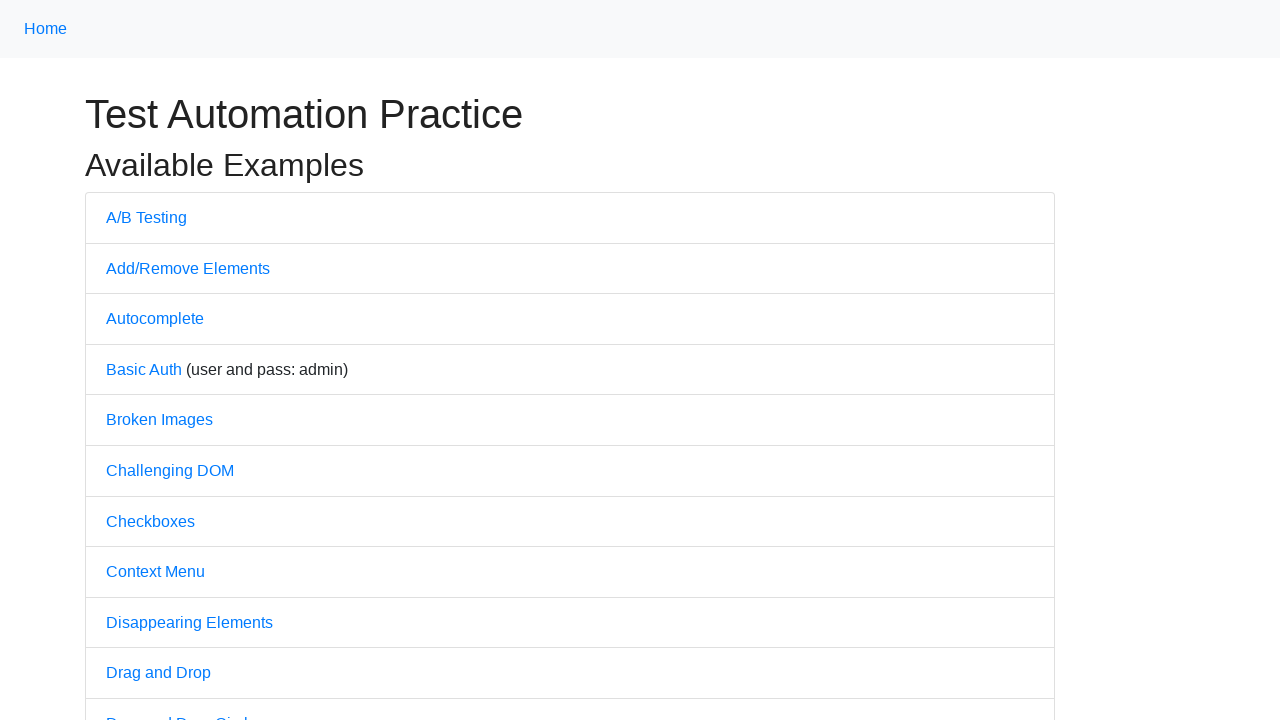

Scrolled 'Inputs' element into view
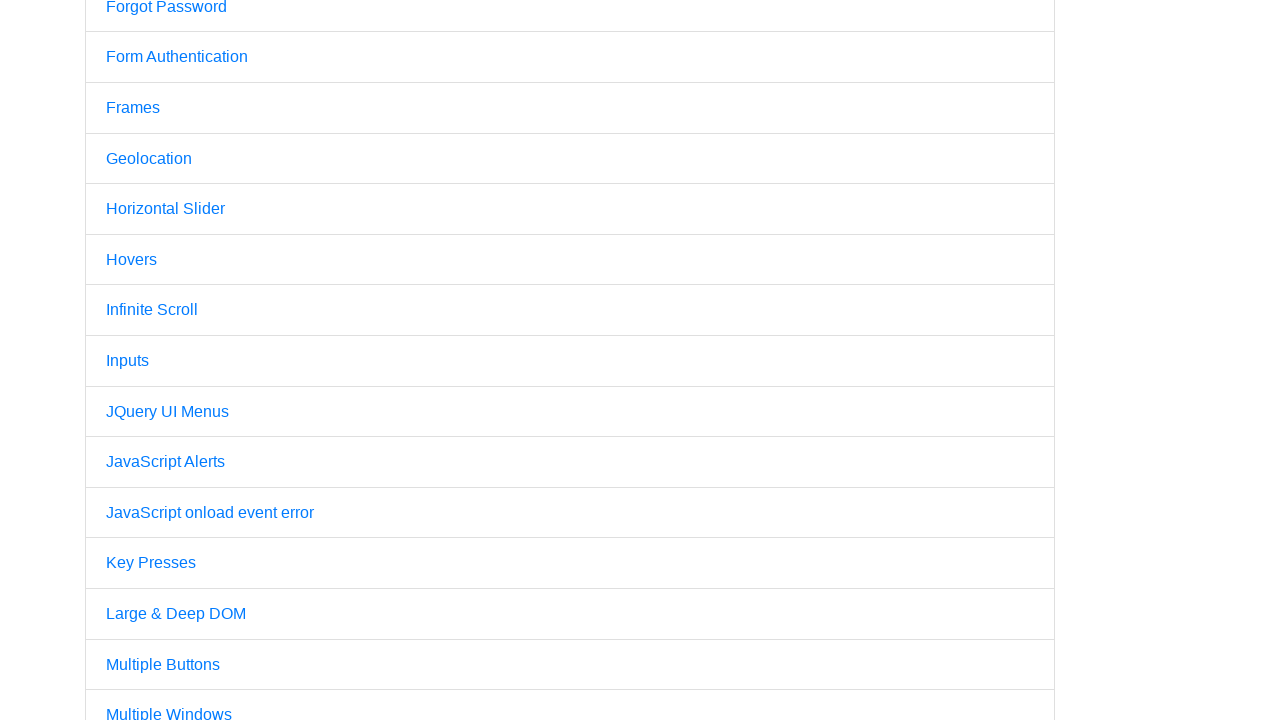

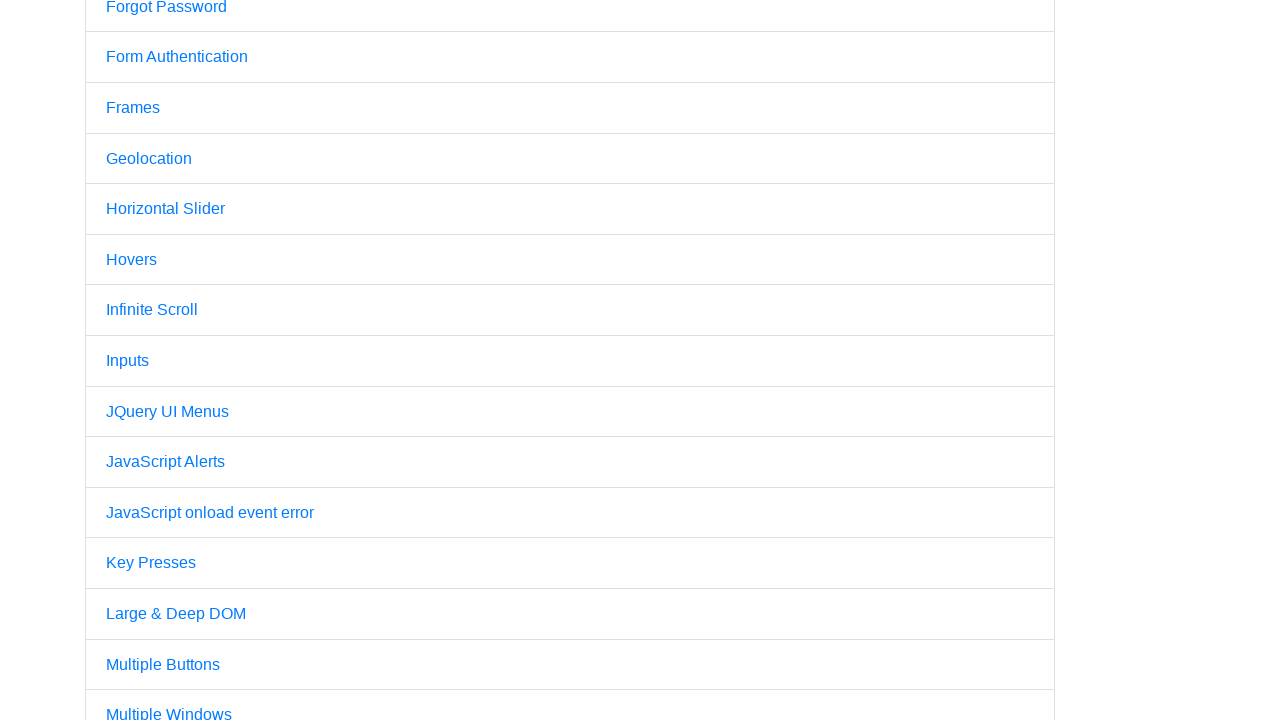